Tests the Indian Railways train search functionality by entering source and destination stations, unchecking date filter, and verifying train information is displayed in a table

Starting URL: https://erail.in/

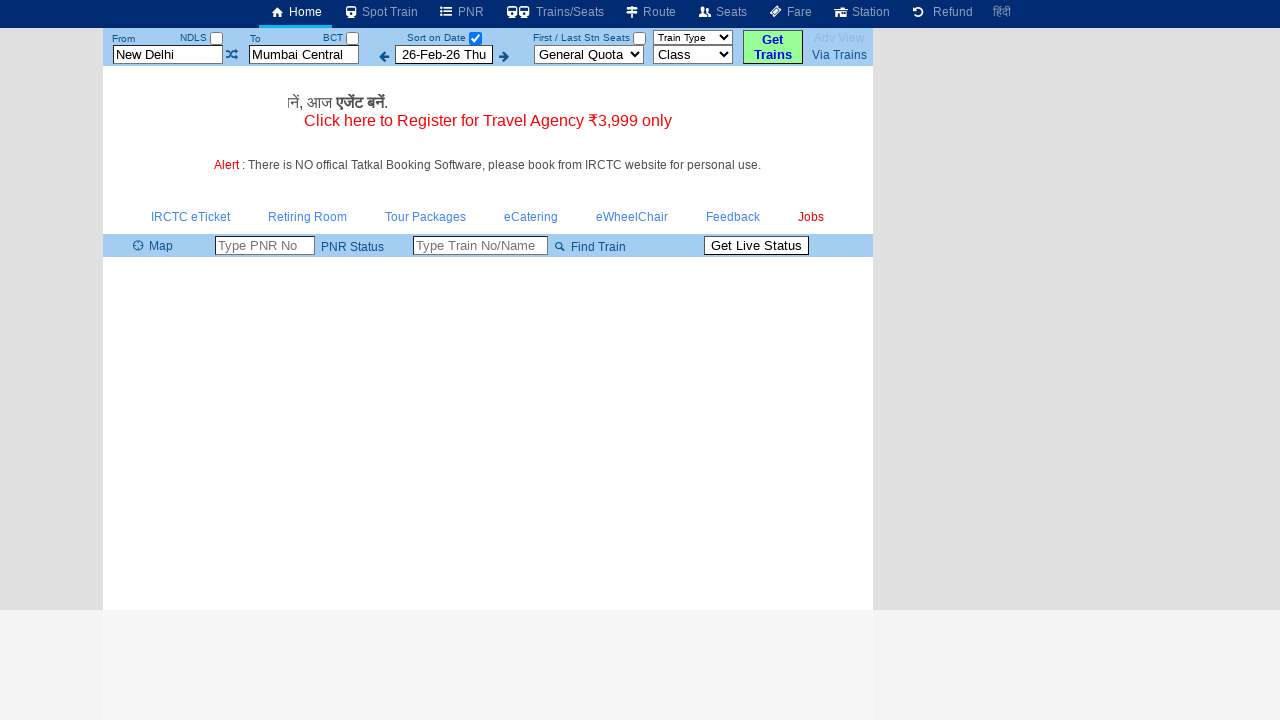

Cleared source station field on #txtStationFrom
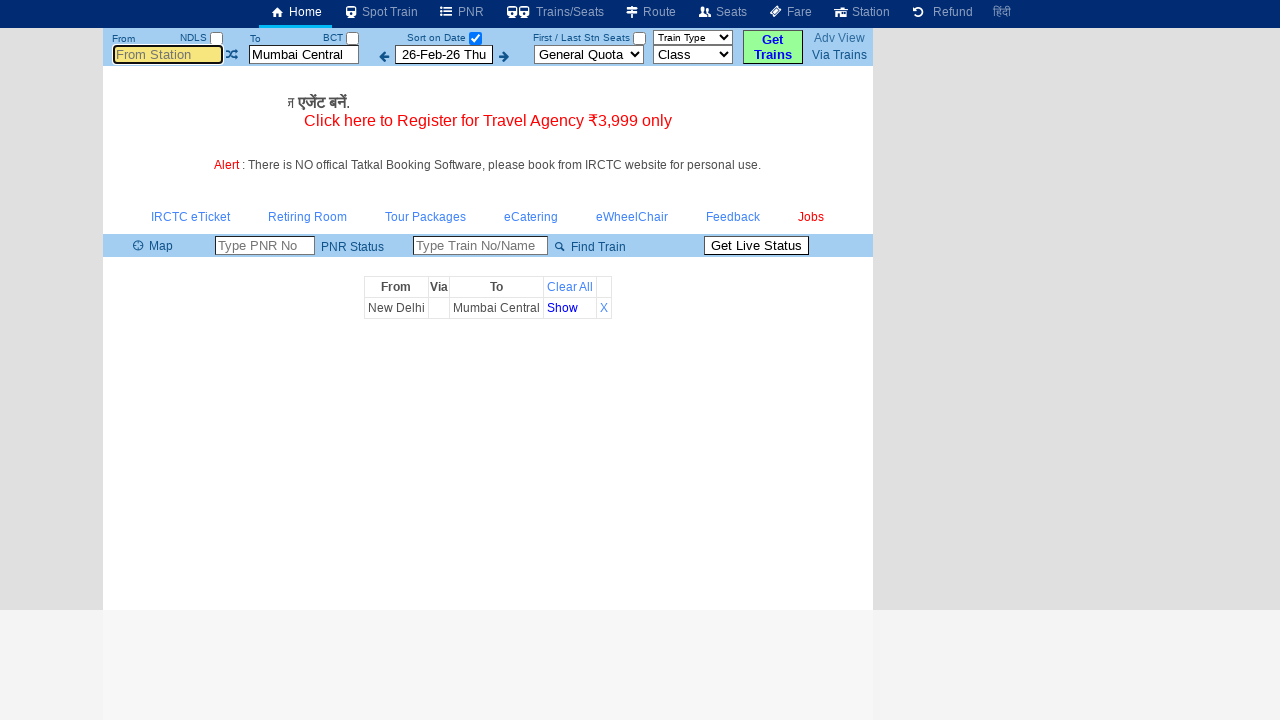

Filled source station with 'MAS' (Chennai Central) on #txtStationFrom
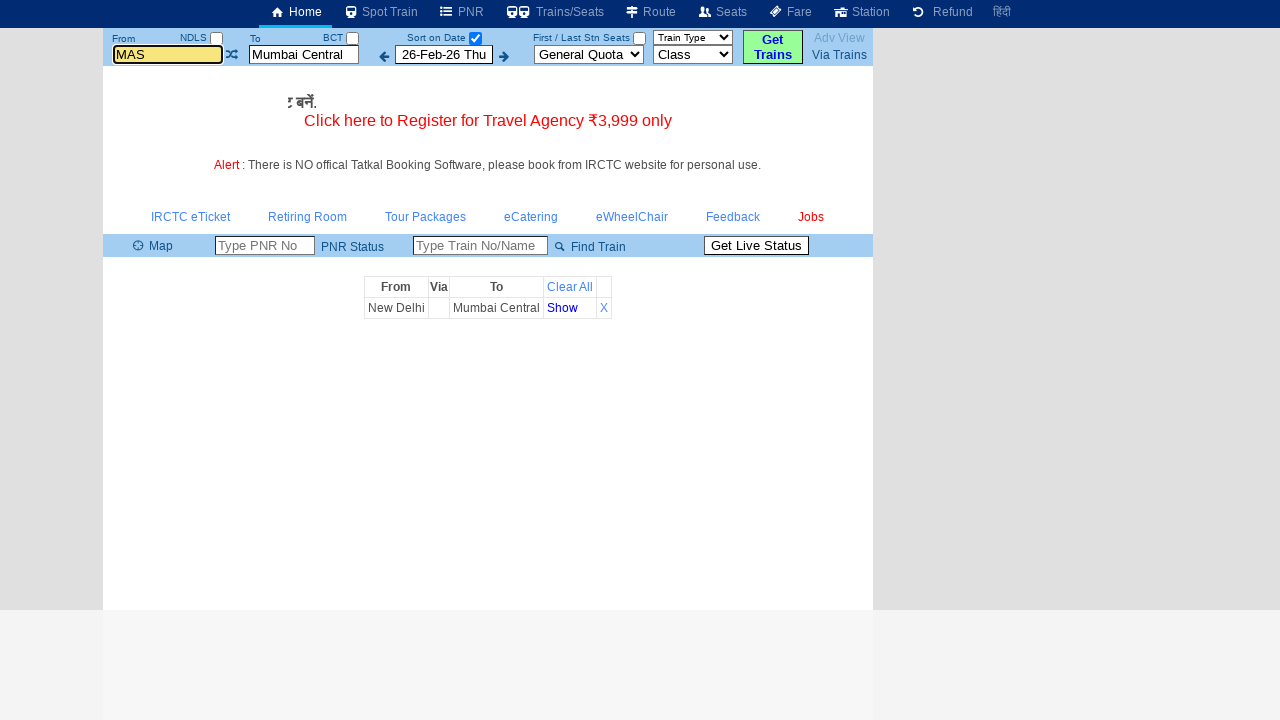

Pressed Tab to move to next field on #txtStationFrom
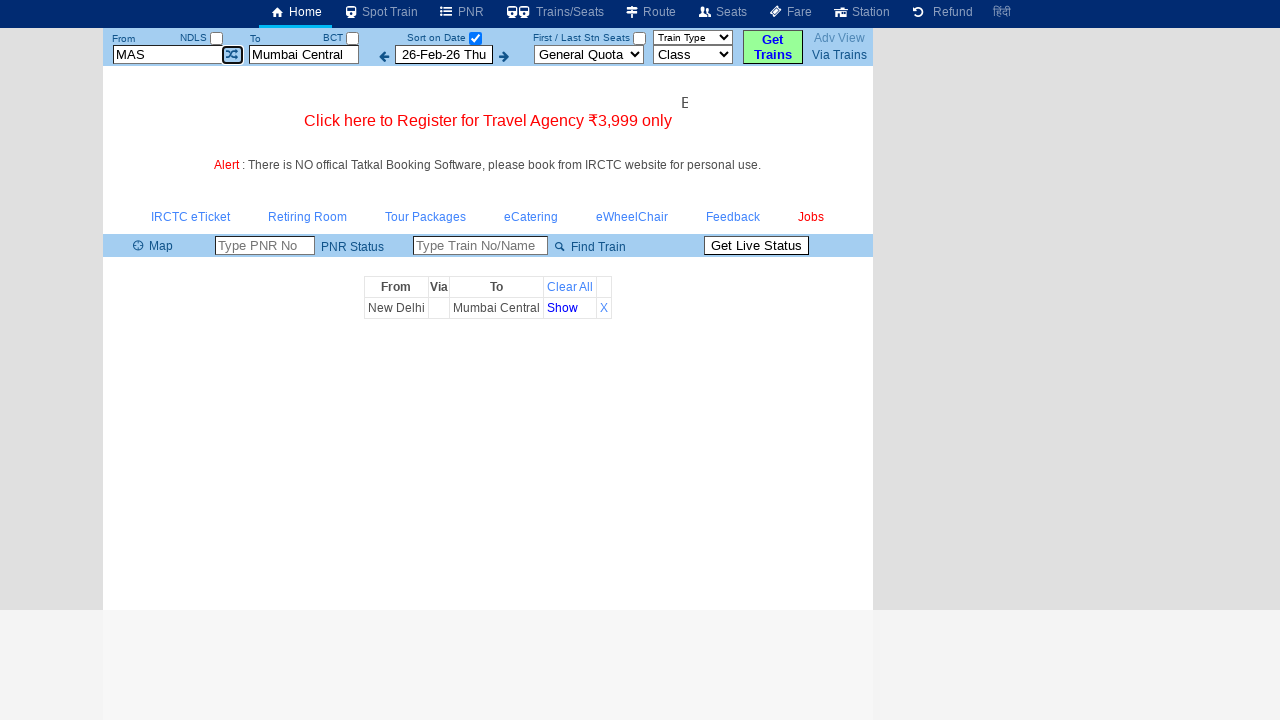

Cleared destination station field on #txtStationTo
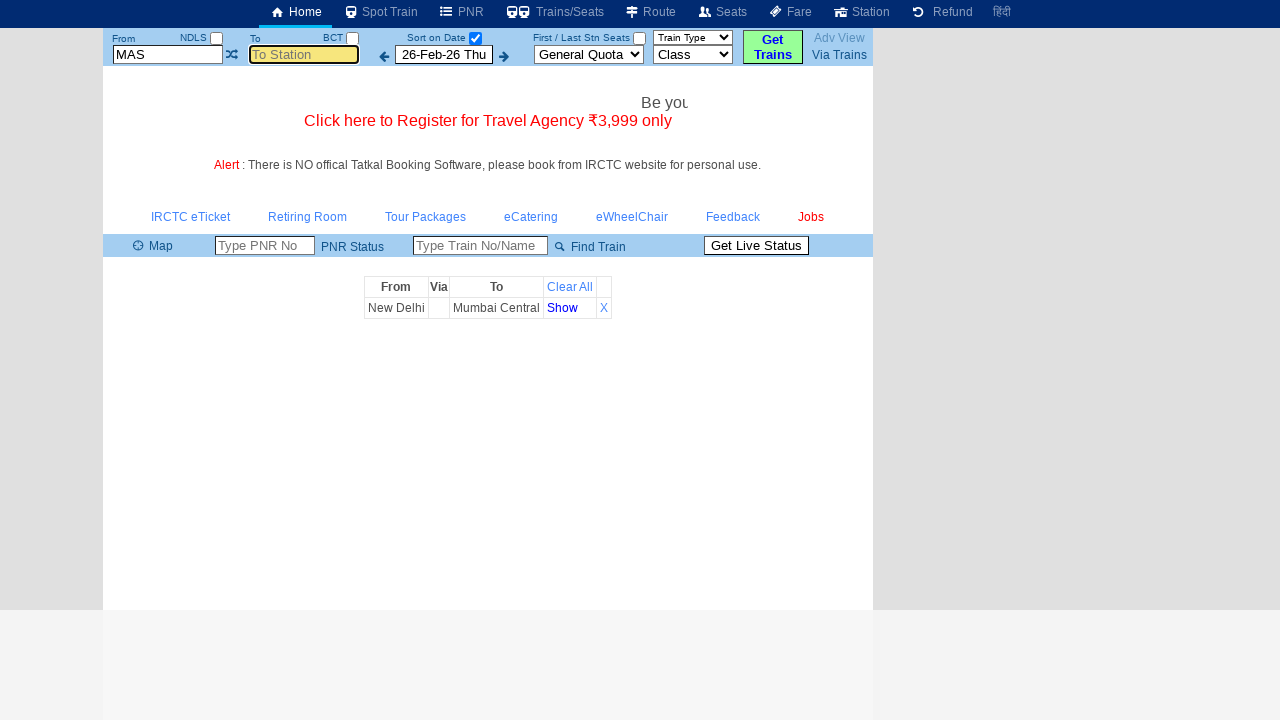

Filled destination station with 'SBC' (Bangalore City) on #txtStationTo
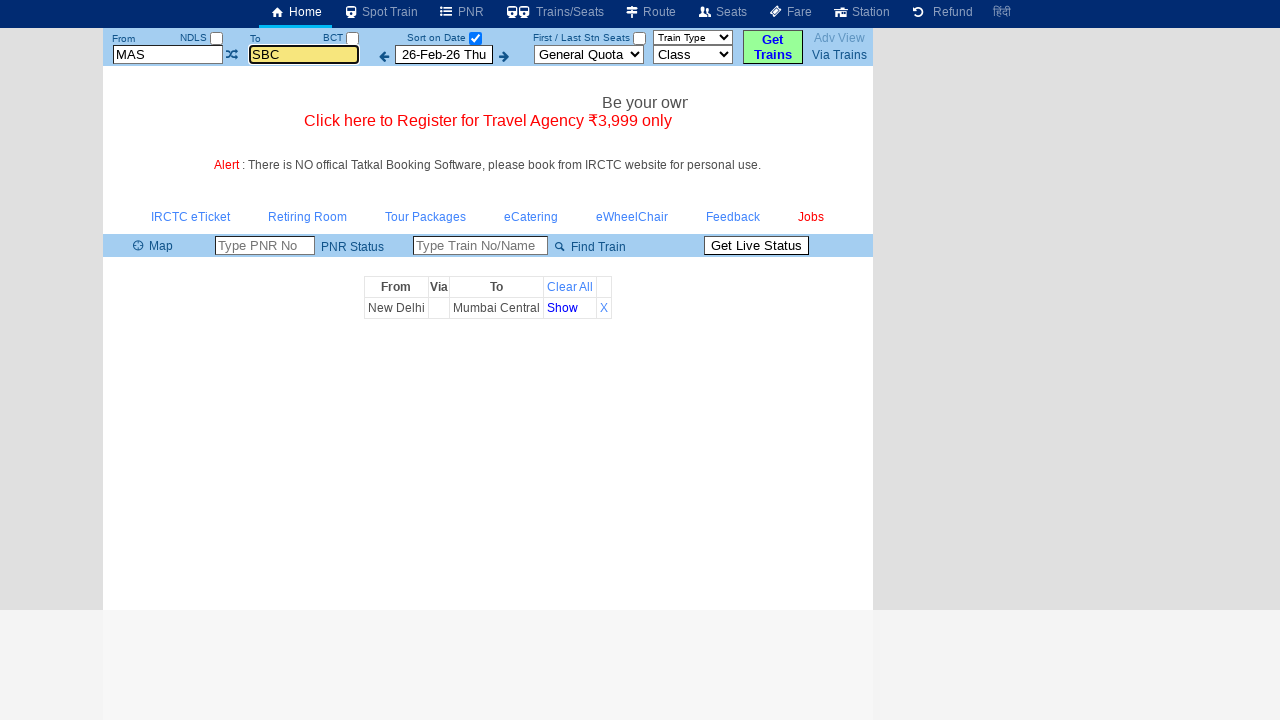

Pressed Tab to confirm destination station on #txtStationTo
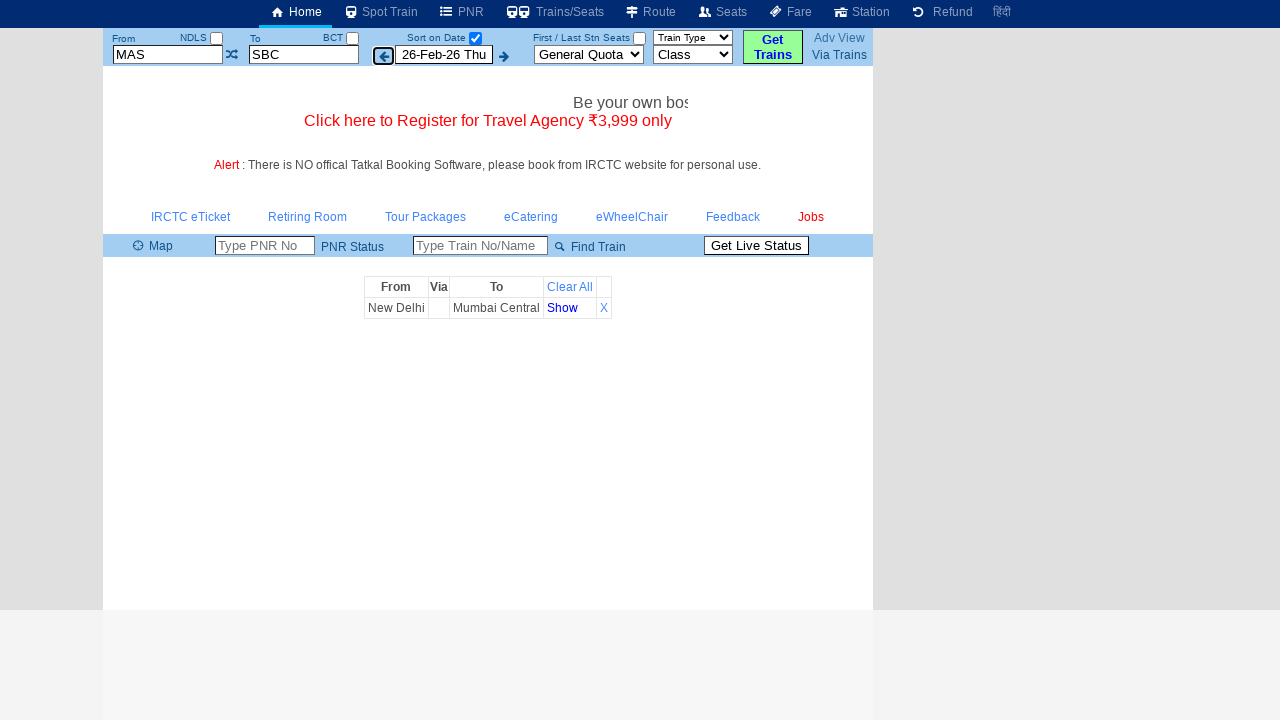

Unchecked date filter checkbox at (475, 38) on #chkSelectDateOnly
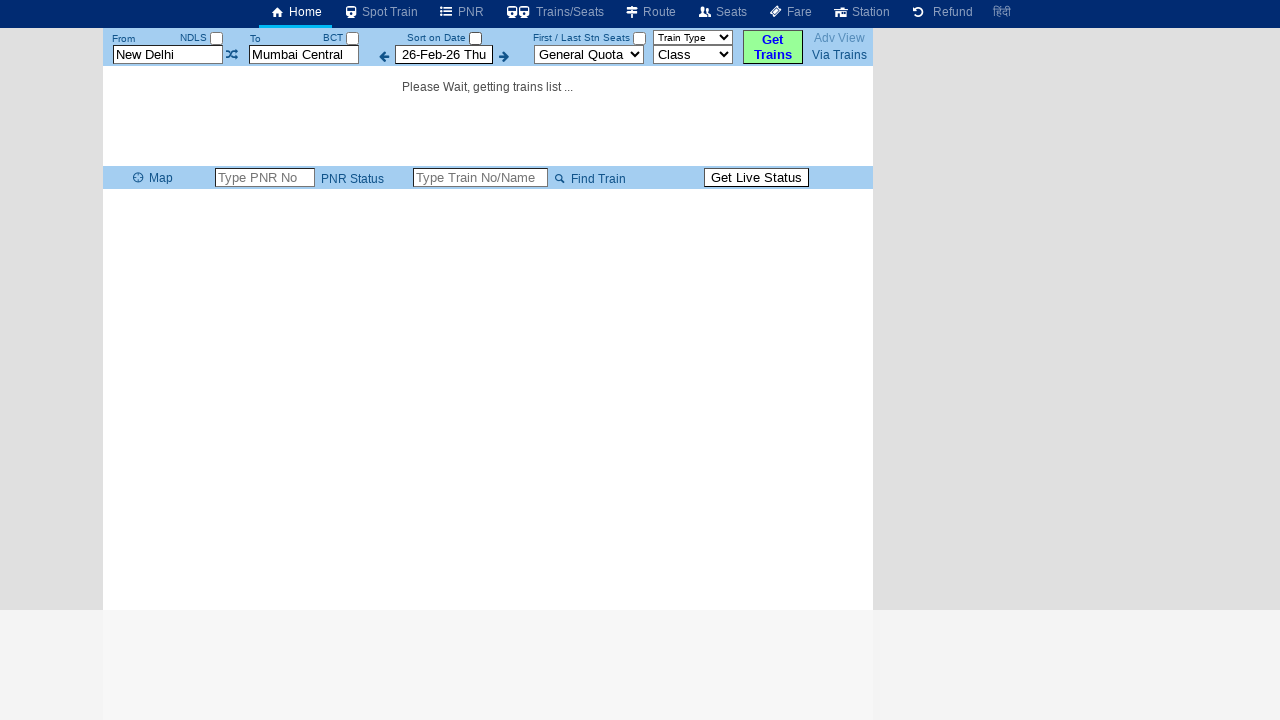

Train list table loaded
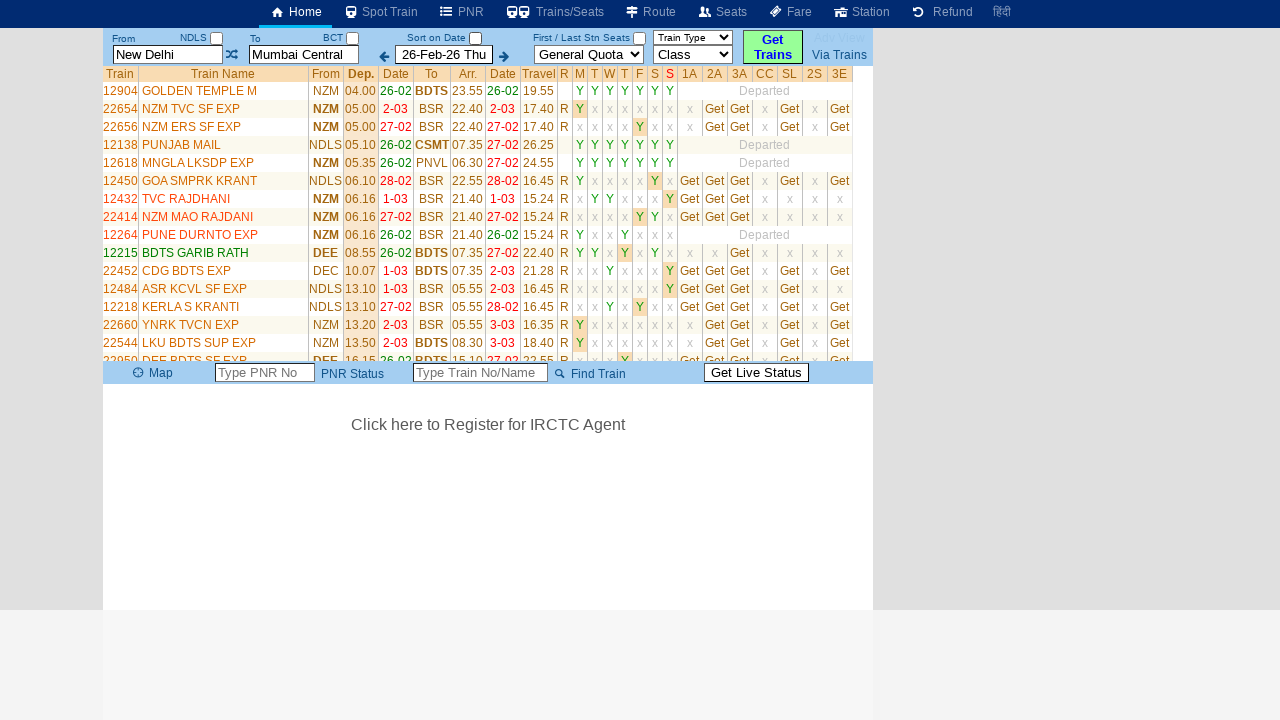

Verified train information is displayed in table with multiple rows
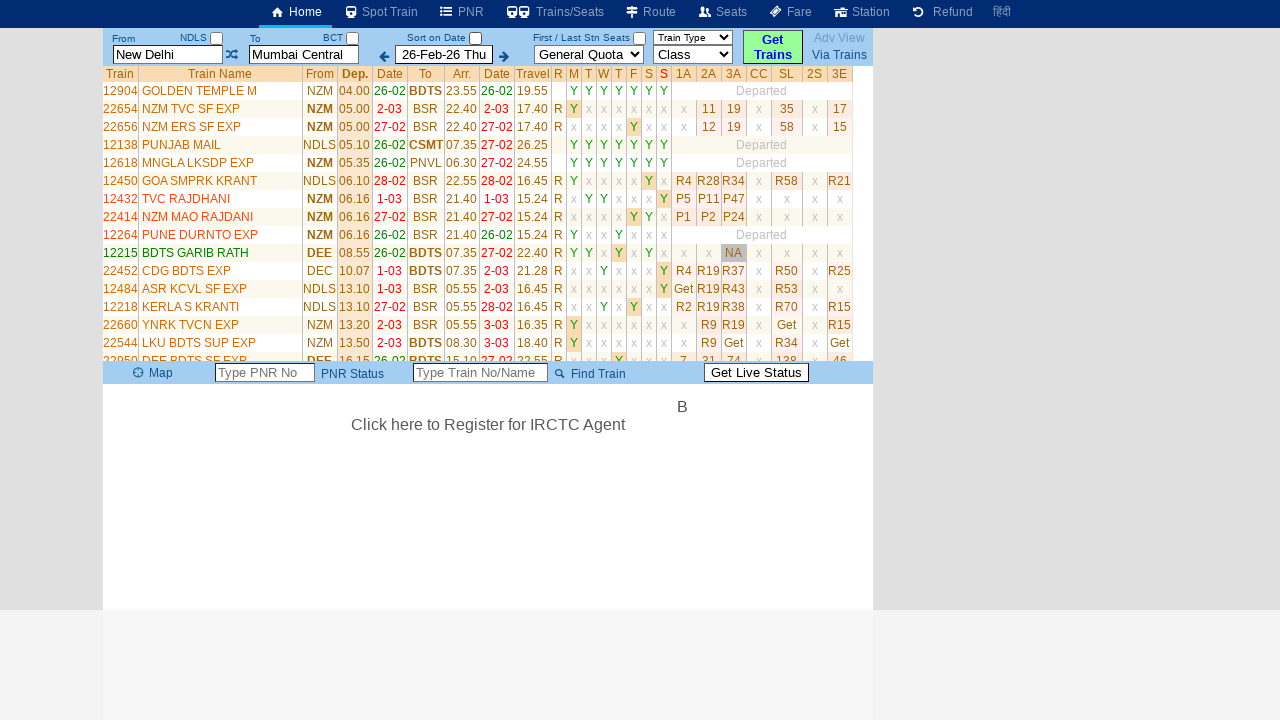

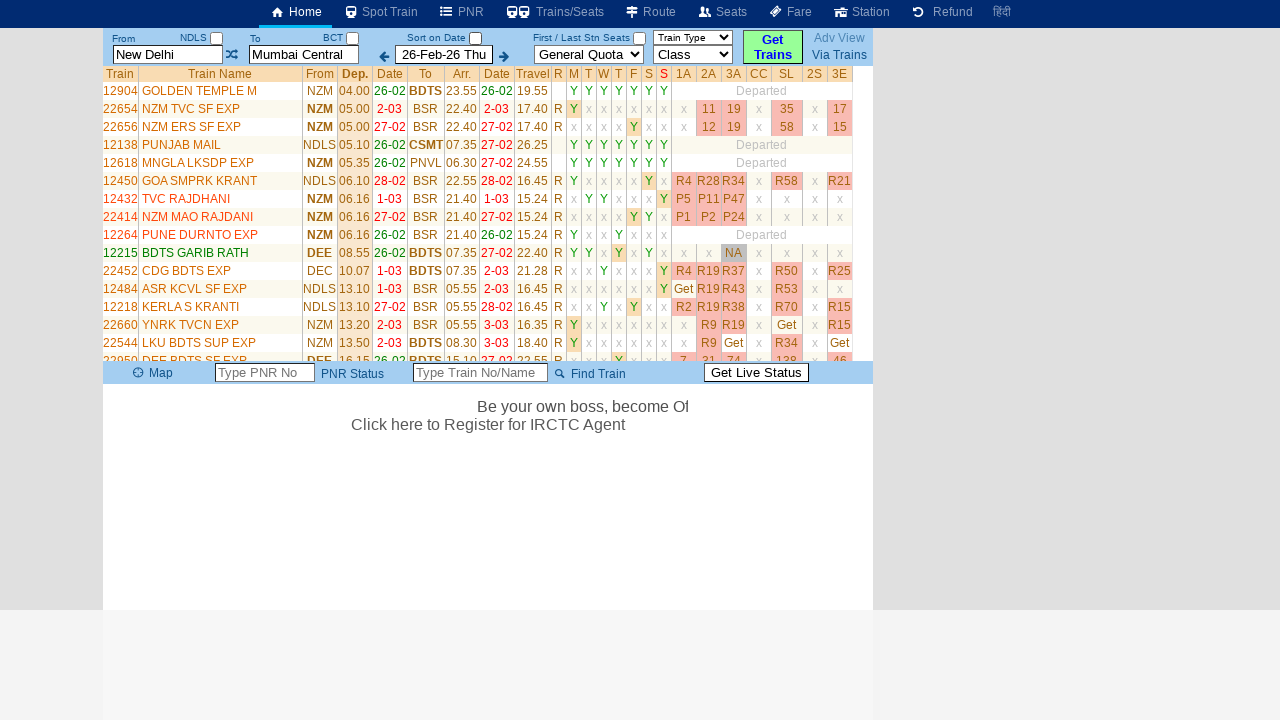